Tests the train search functionality on erail.in by entering source and destination stations (Bangalore to Chennai), adjusting search options, and verifying that the train results table loads with data.

Starting URL: https://erail.in

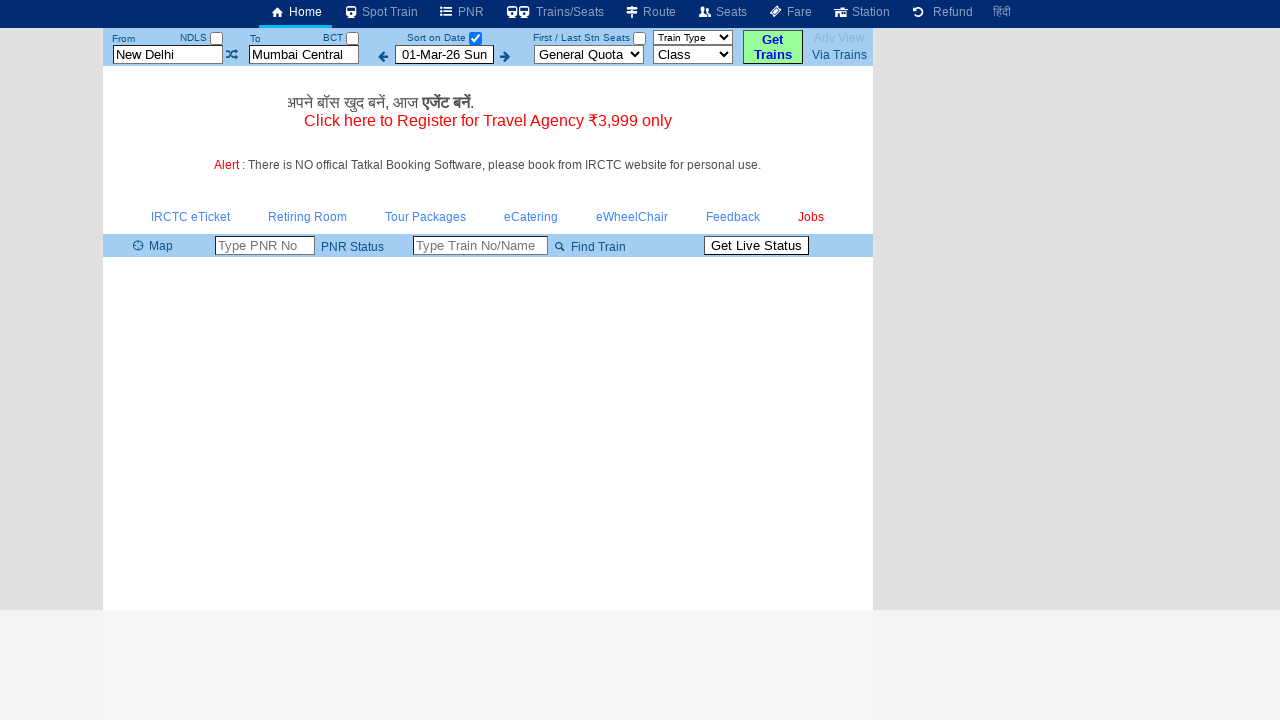

Clicked on 'From' station field at (168, 54) on #txtStationFrom
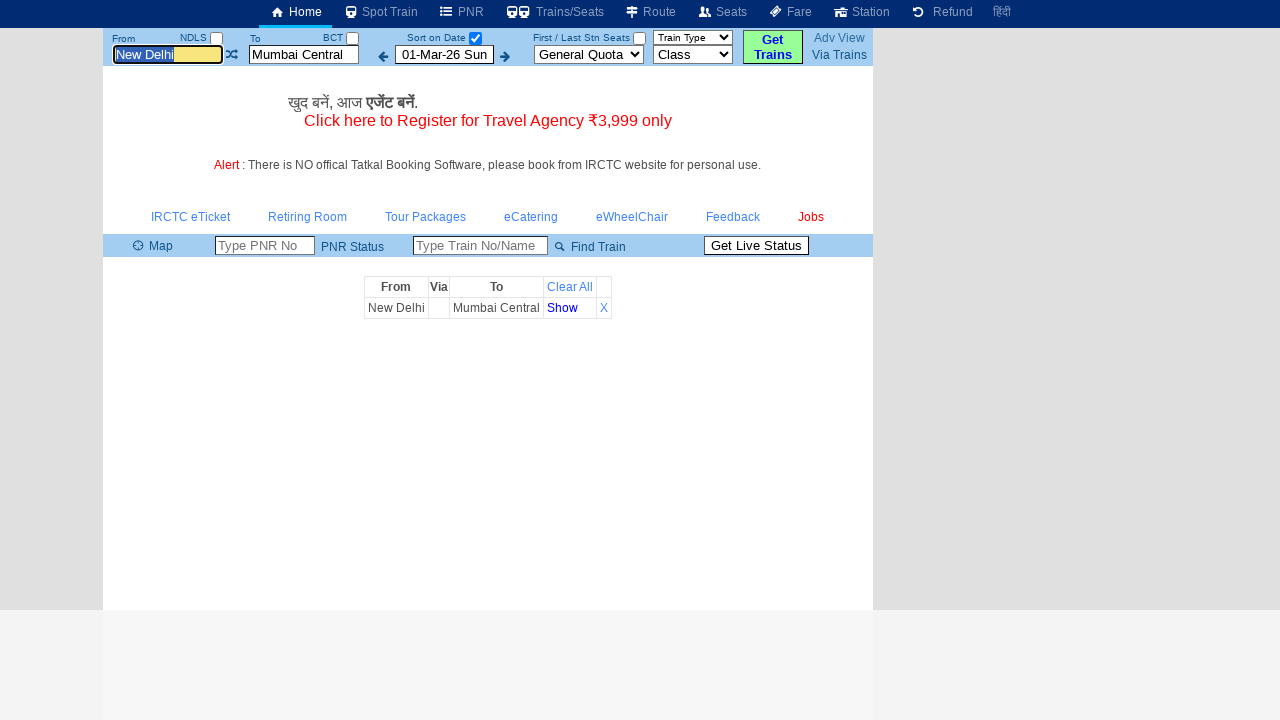

Filled 'From' station field with 'SBC' (Bangalore) on #txtStationFrom
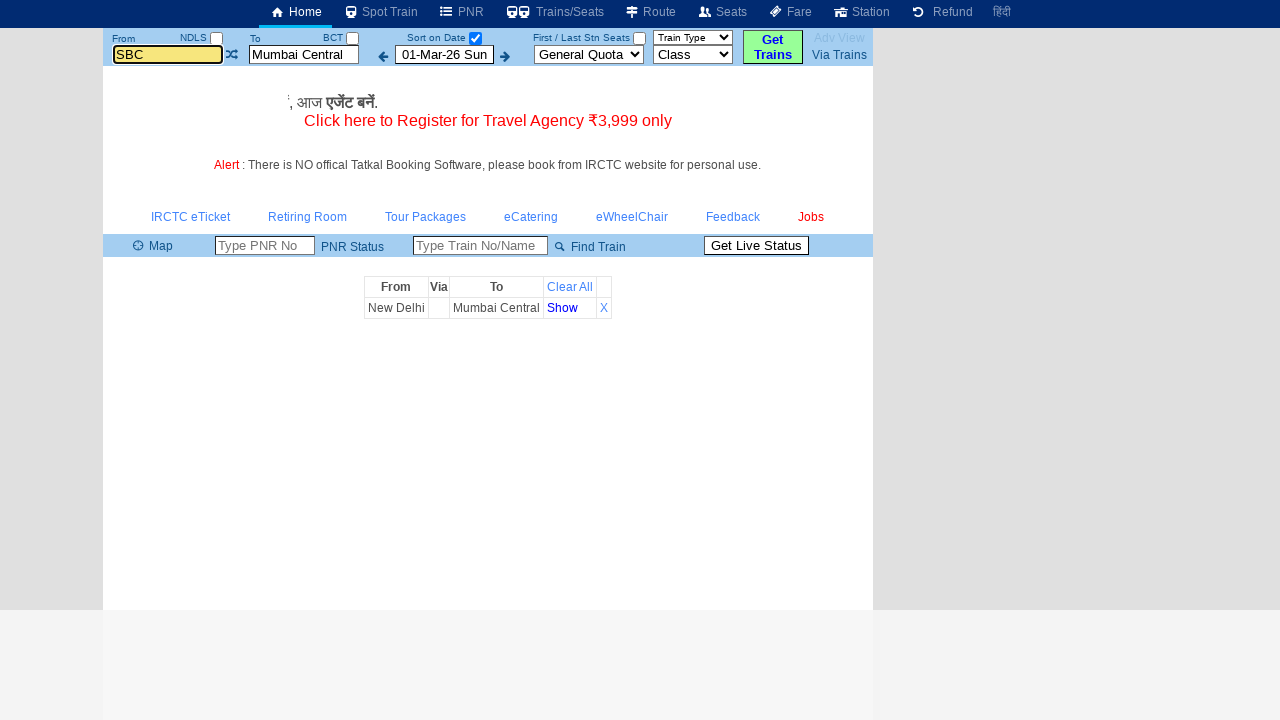

Pressed Tab to move to next field
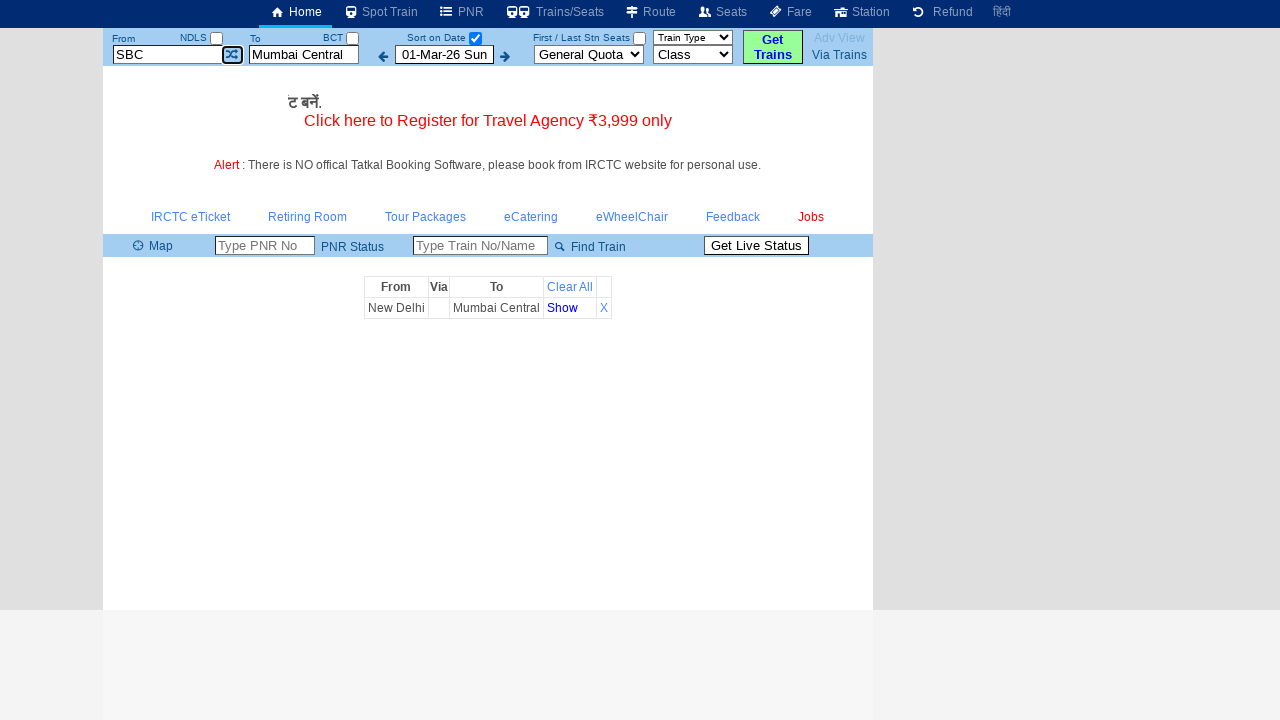

Clicked on 'To' station field at (304, 54) on #txtStationTo
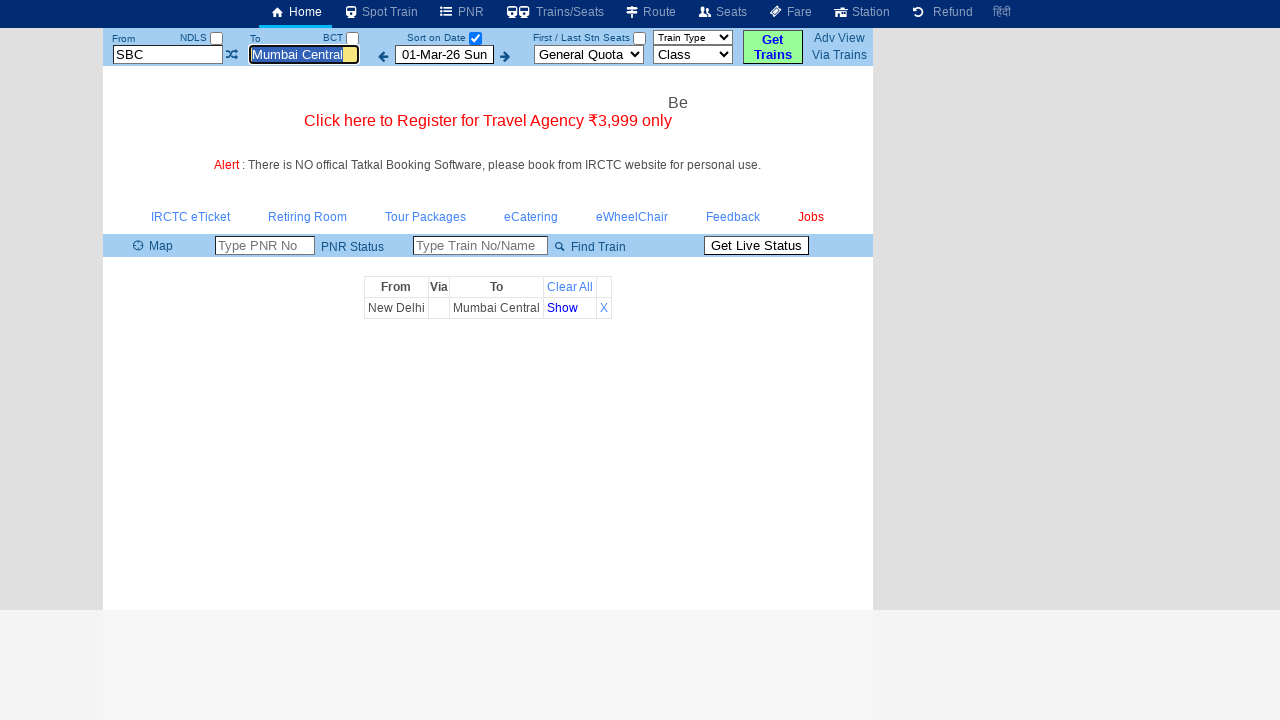

Filled 'To' station field with 'MAS' (Chennai) on #txtStationTo
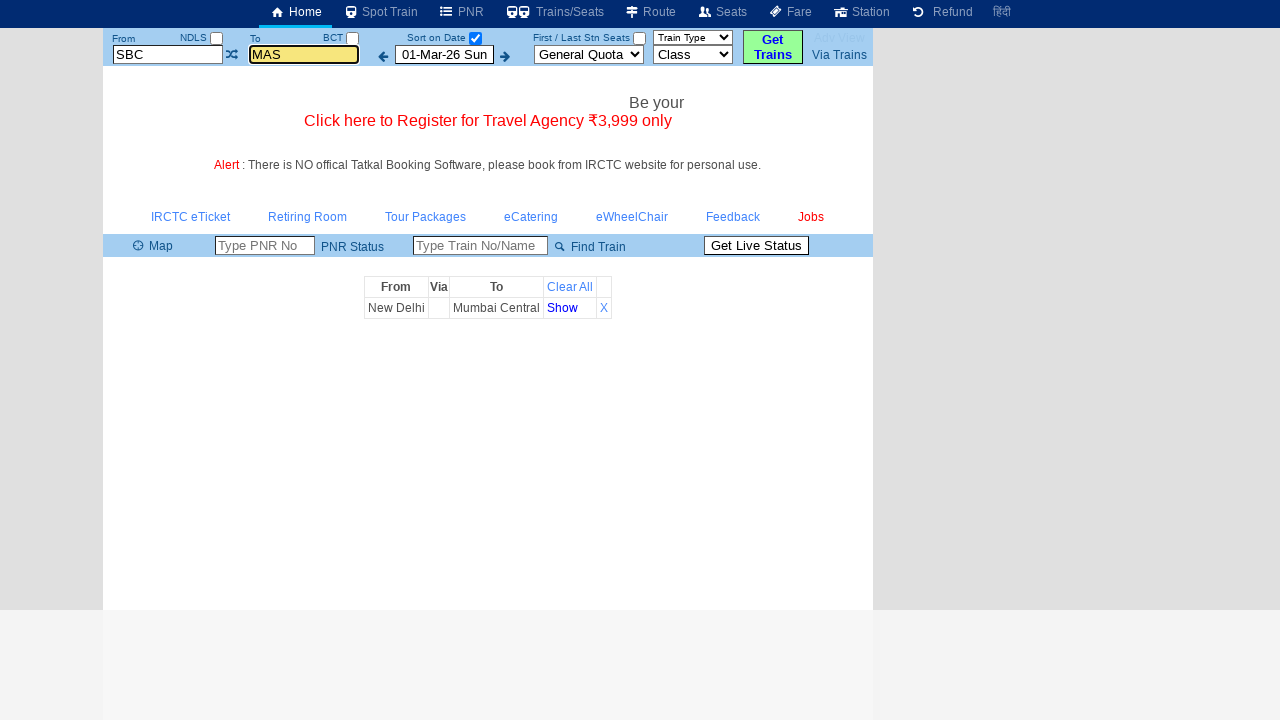

Pressed Tab to move to next field
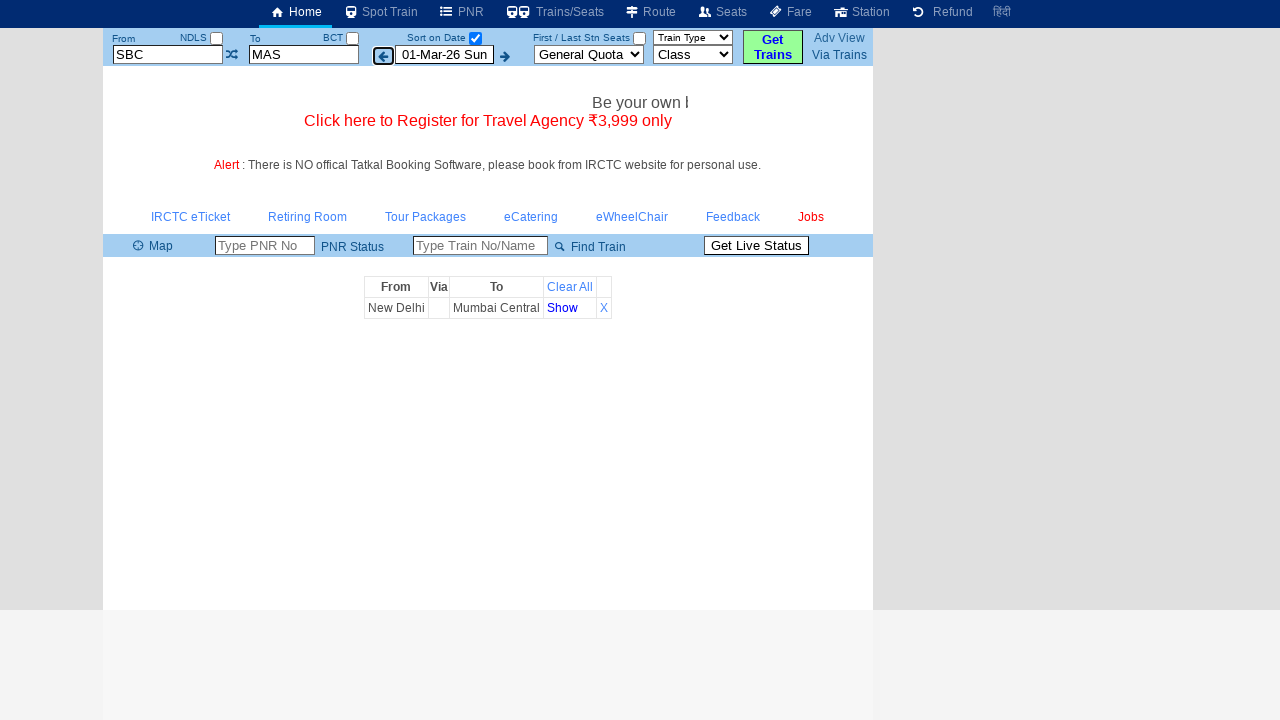

Unchecked 'Select Date Only' checkbox at (475, 38) on #chkSelectDateOnly
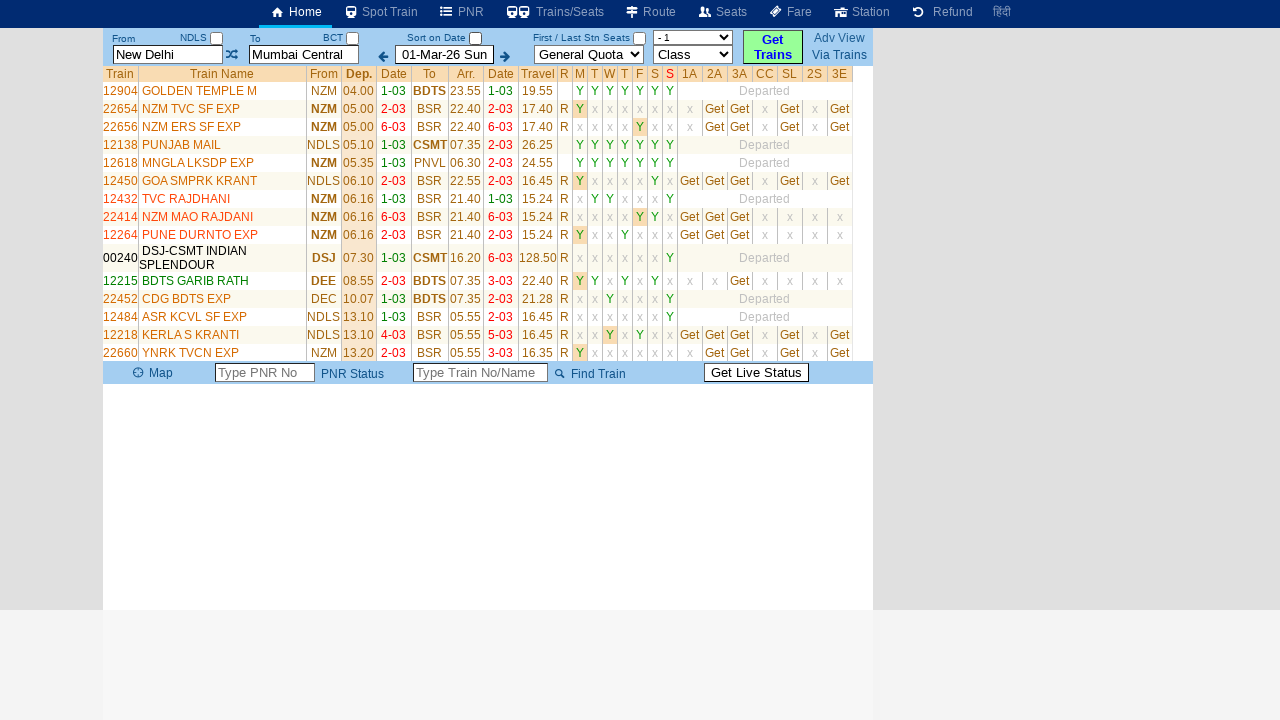

Train results table loaded successfully
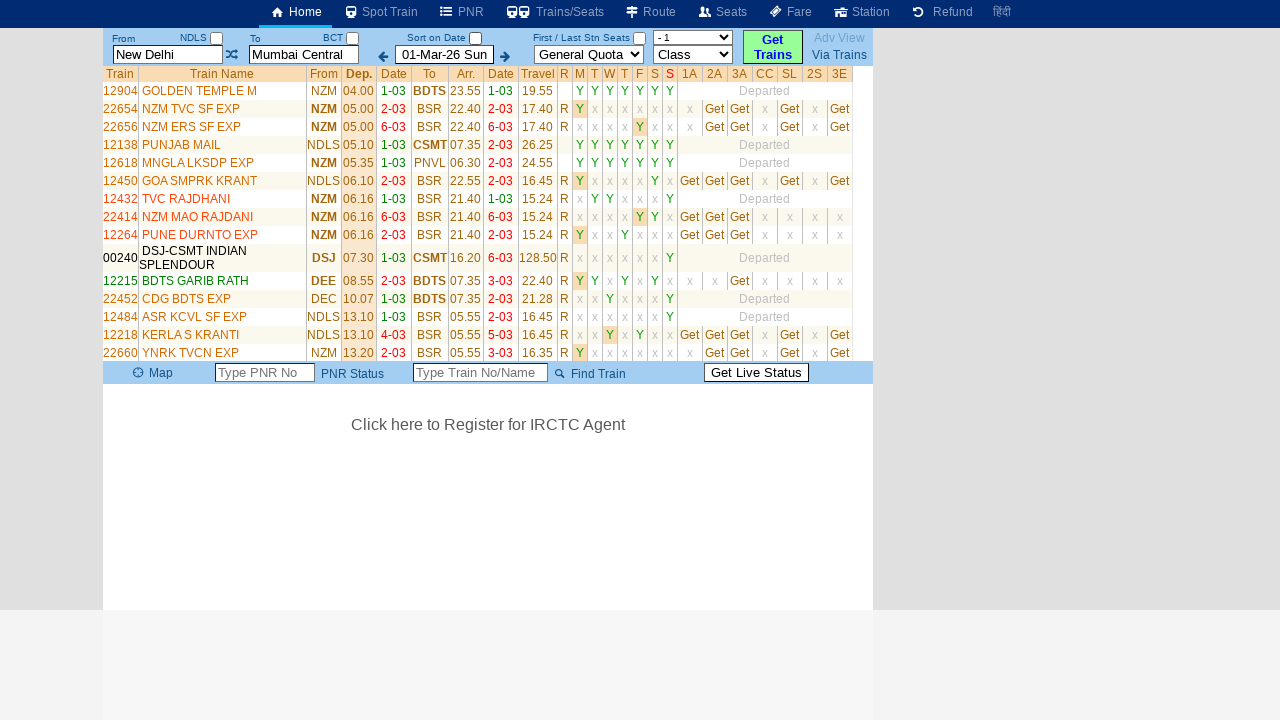

Verified that train results table contains data rows
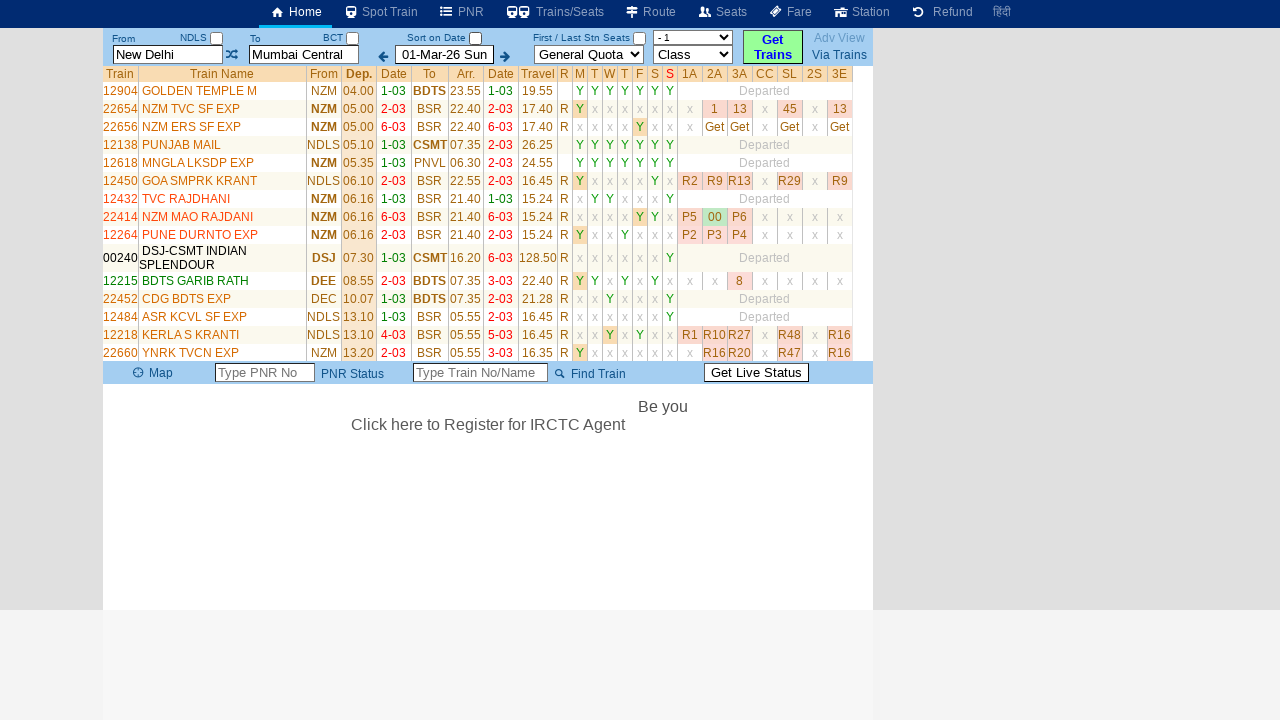

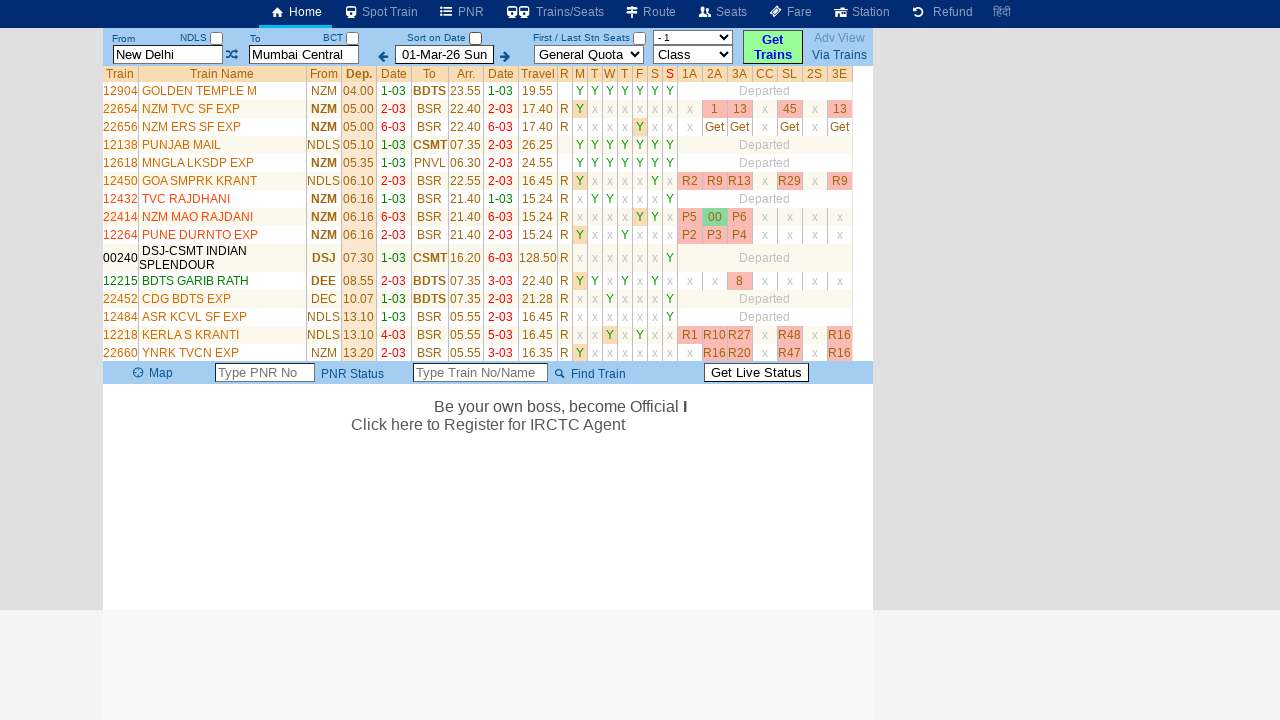